Tests show/hide functionality of a text box by entering text, clicking hide button, then show button

Starting URL: https://rahulshettyacademy.com/AutomationPractice/

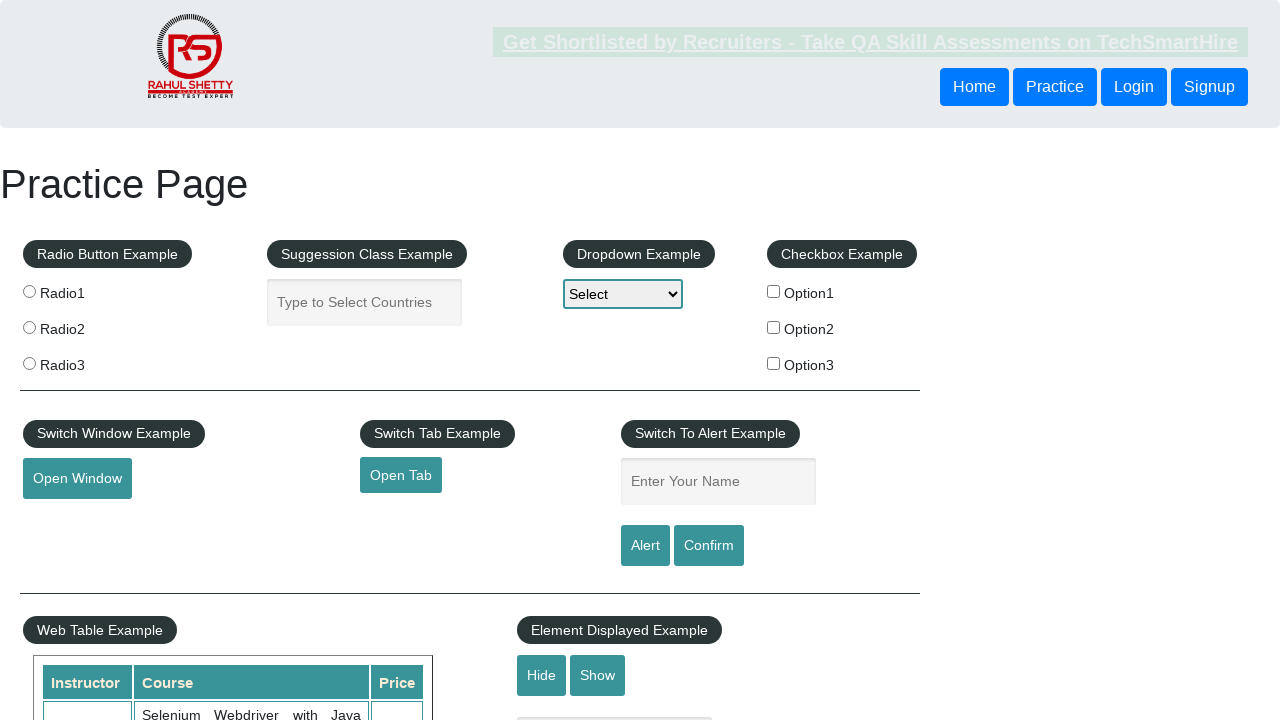

Scrolled down 500 pixels to view the text box element
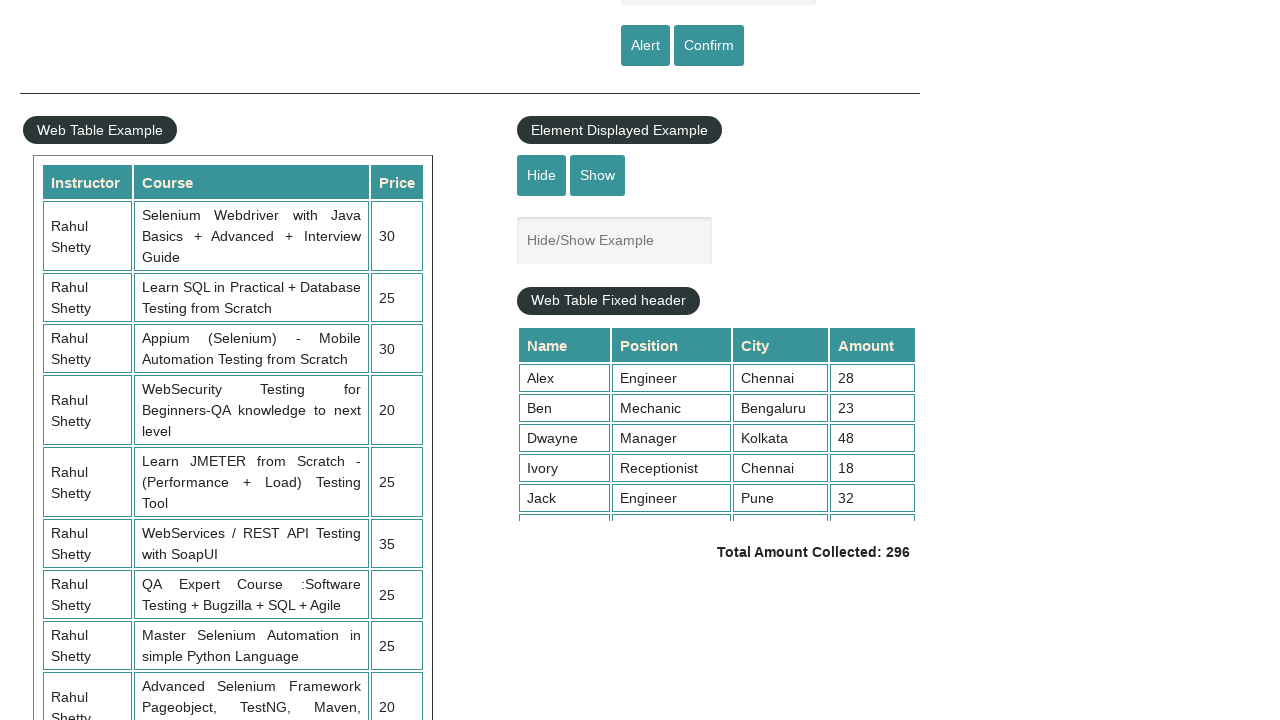

Entered 'KALYANI MANE' into the text field on #displayed-text
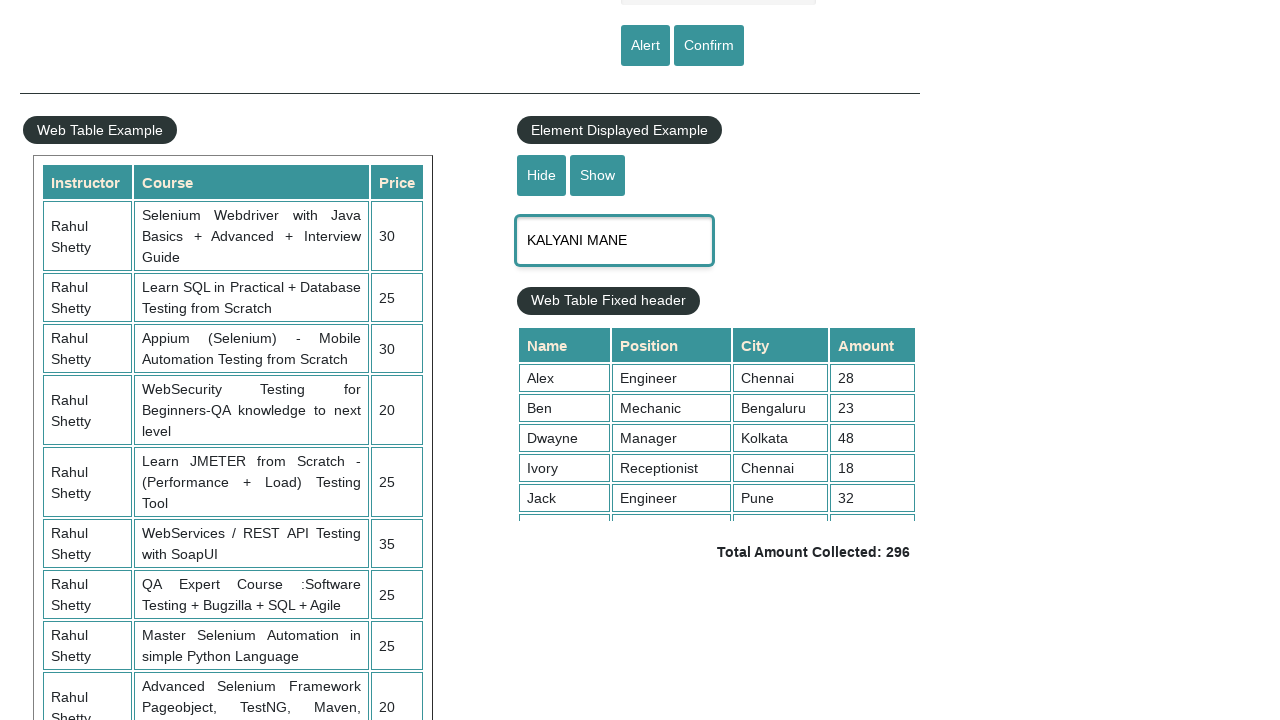

Clicked the hide button to conceal the text box at (542, 175) on #hide-textbox
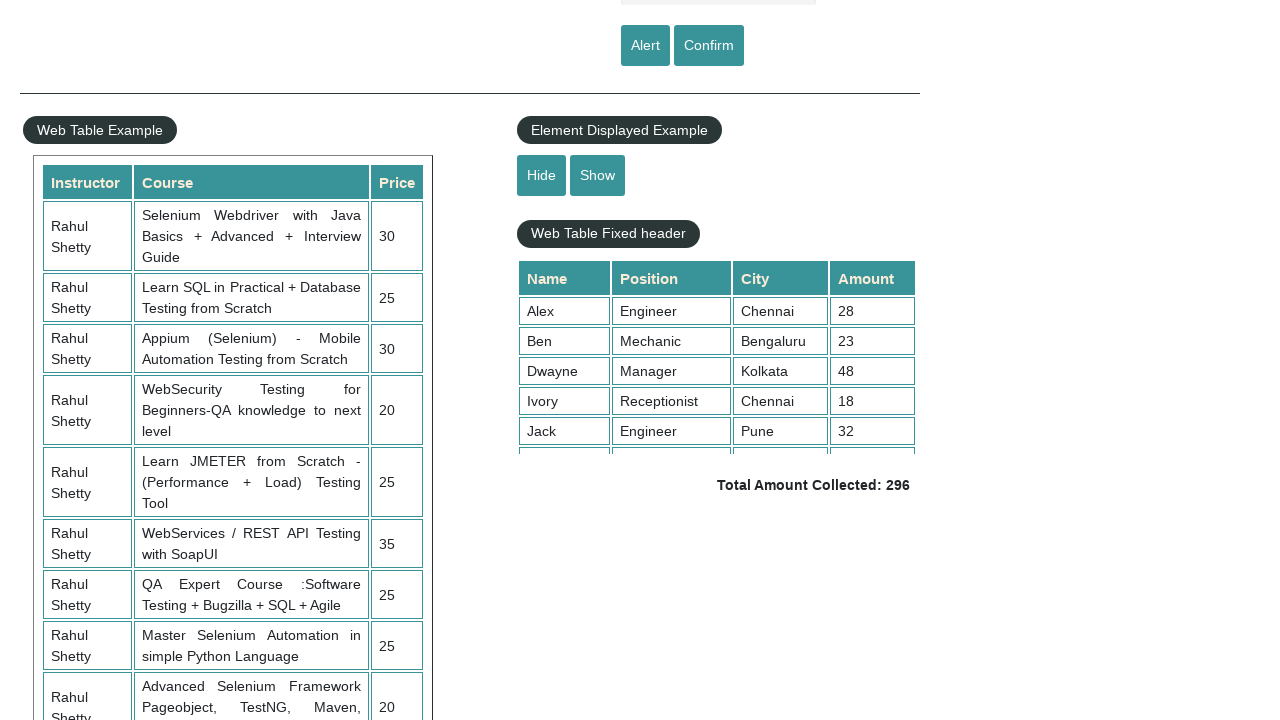

Checked if text box is visible after hide button click: False
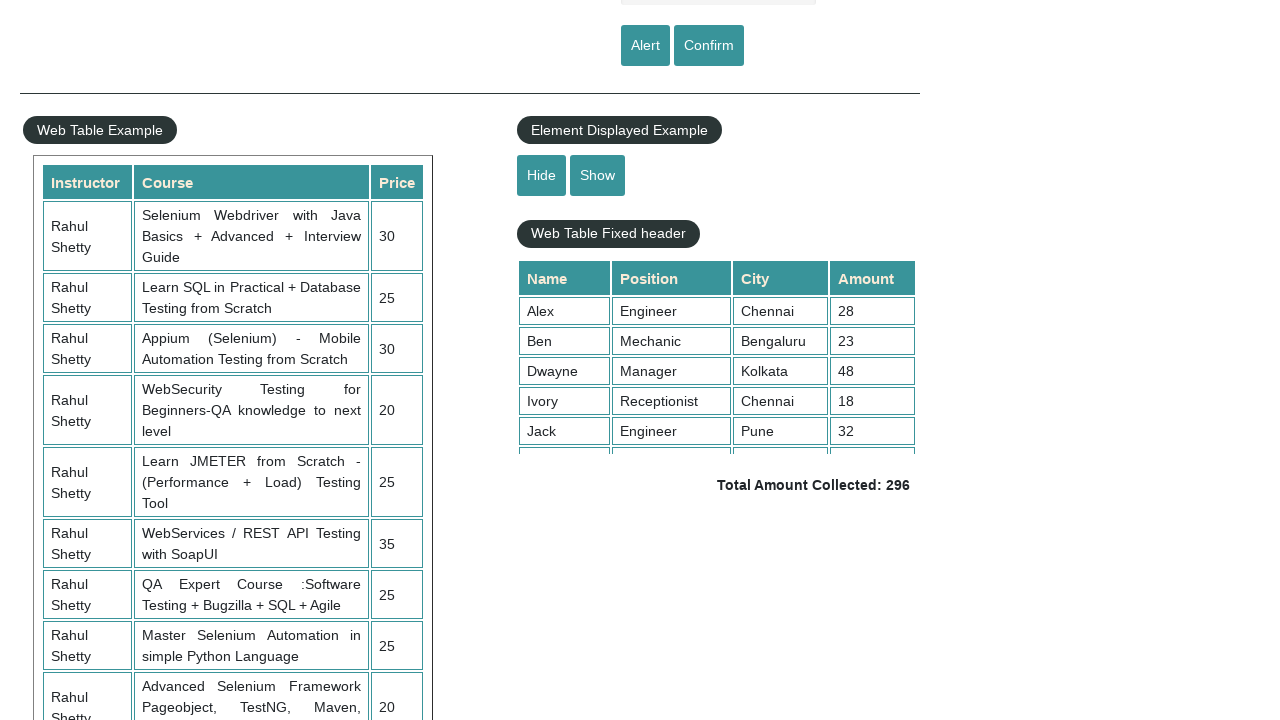

Clicked the show button to reveal the text box at (598, 175) on #show-textbox
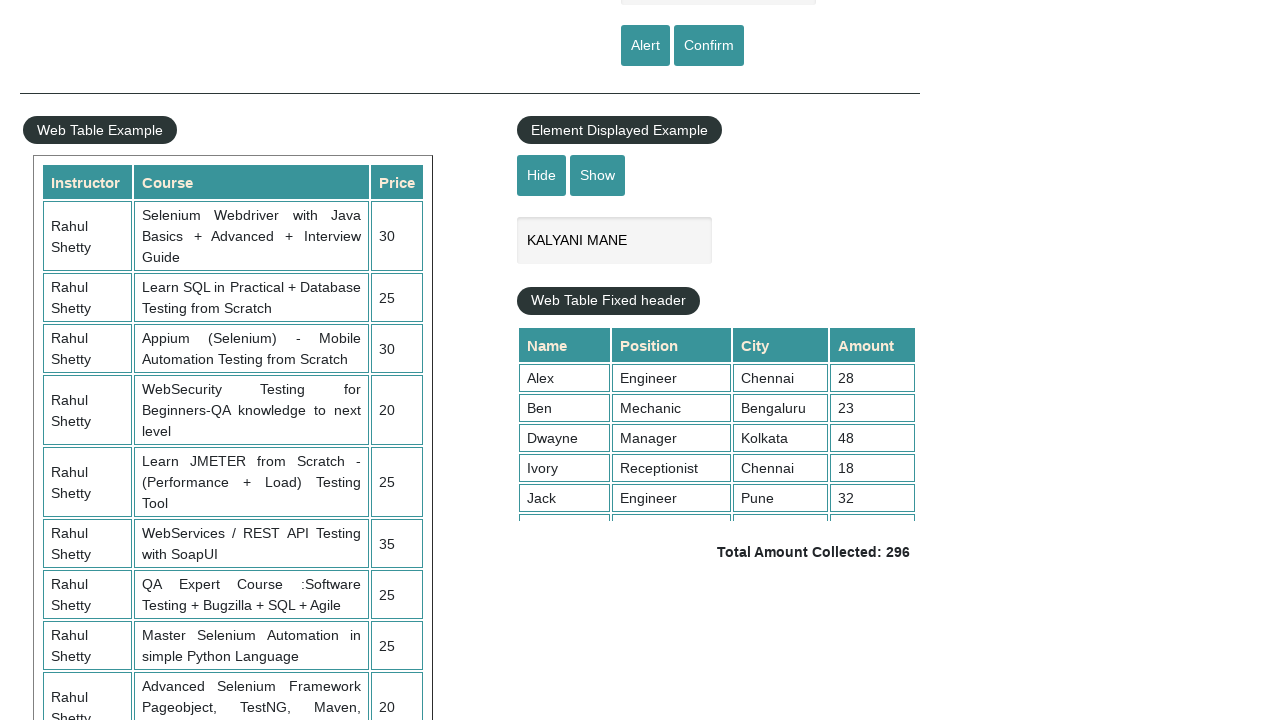

Checked if text box is visible after show button click: True
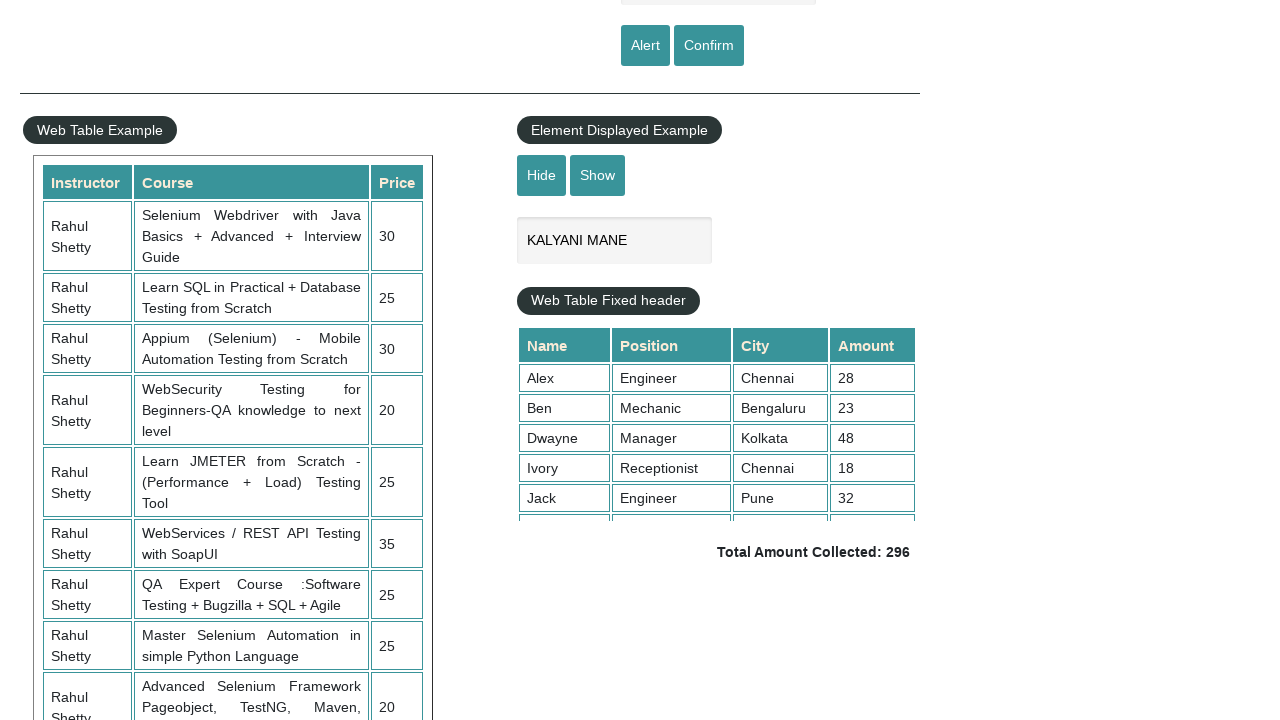

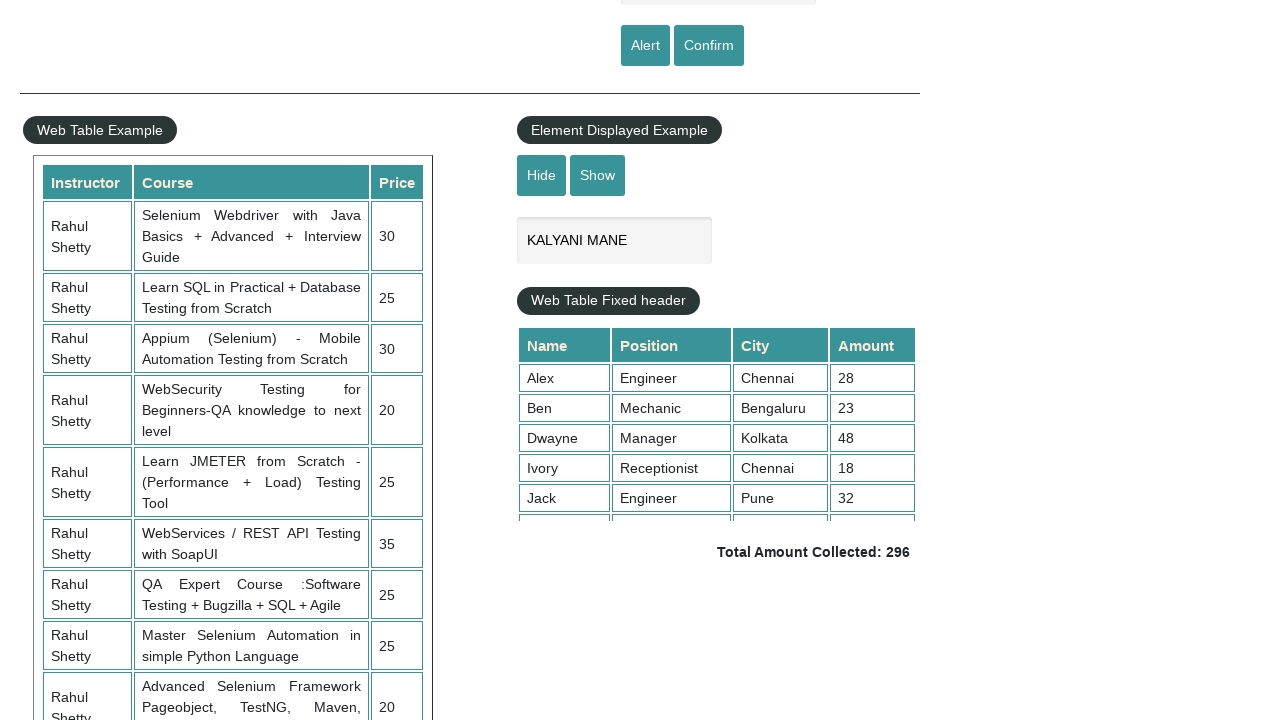